Tests scrolling functionality on a webpage by scrolling in different directions using JavaScript executor

Starting URL: https://vctcpune.com/

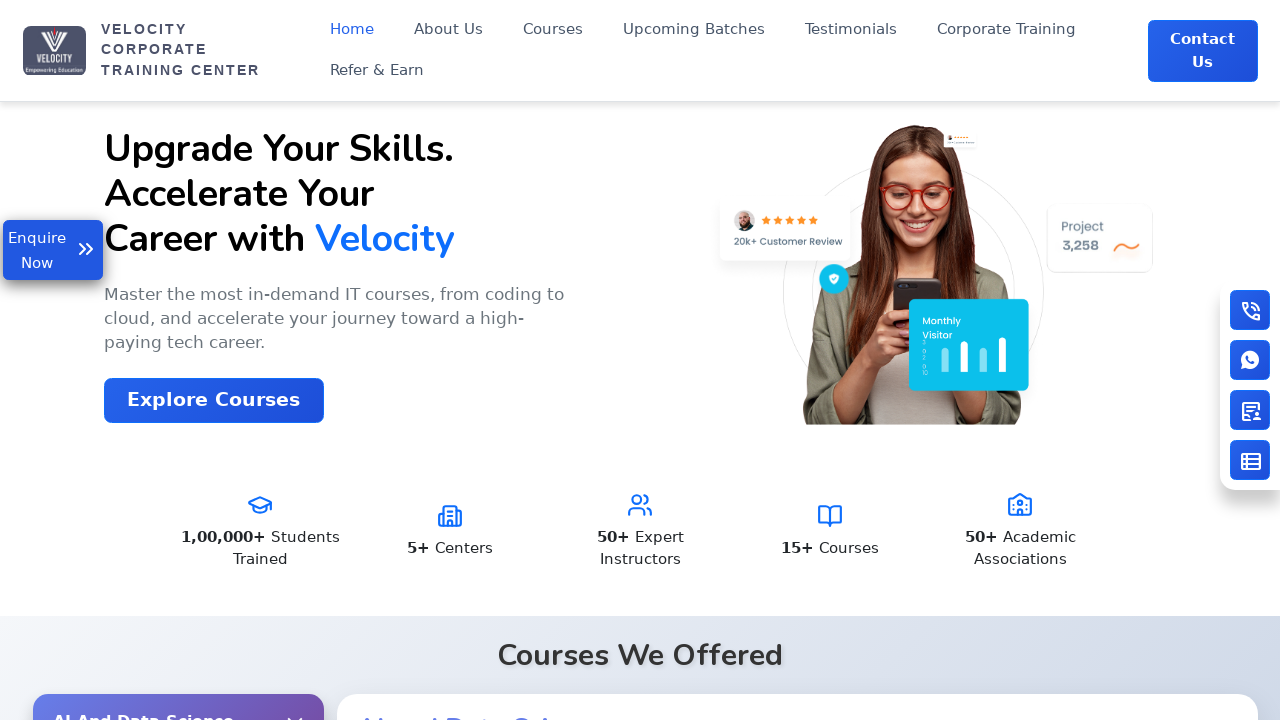

Scrolled right 80px and down 900px
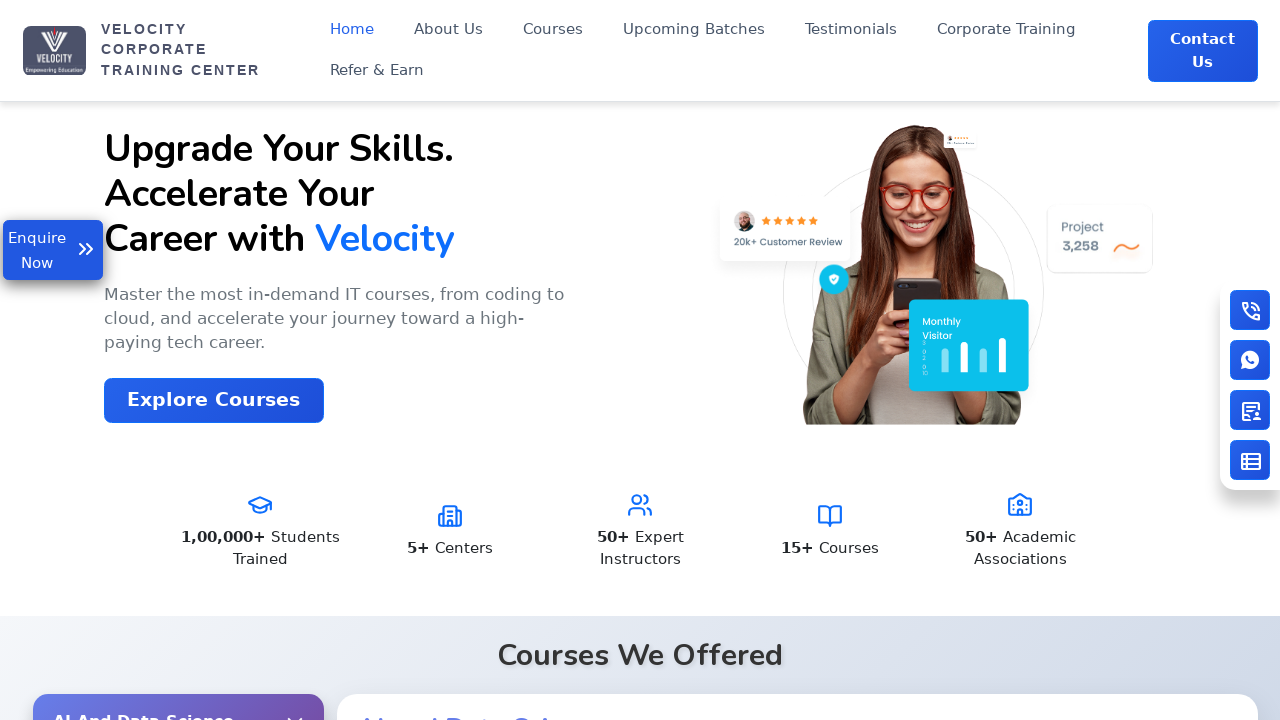

Waited 2 seconds after scrolling right and down
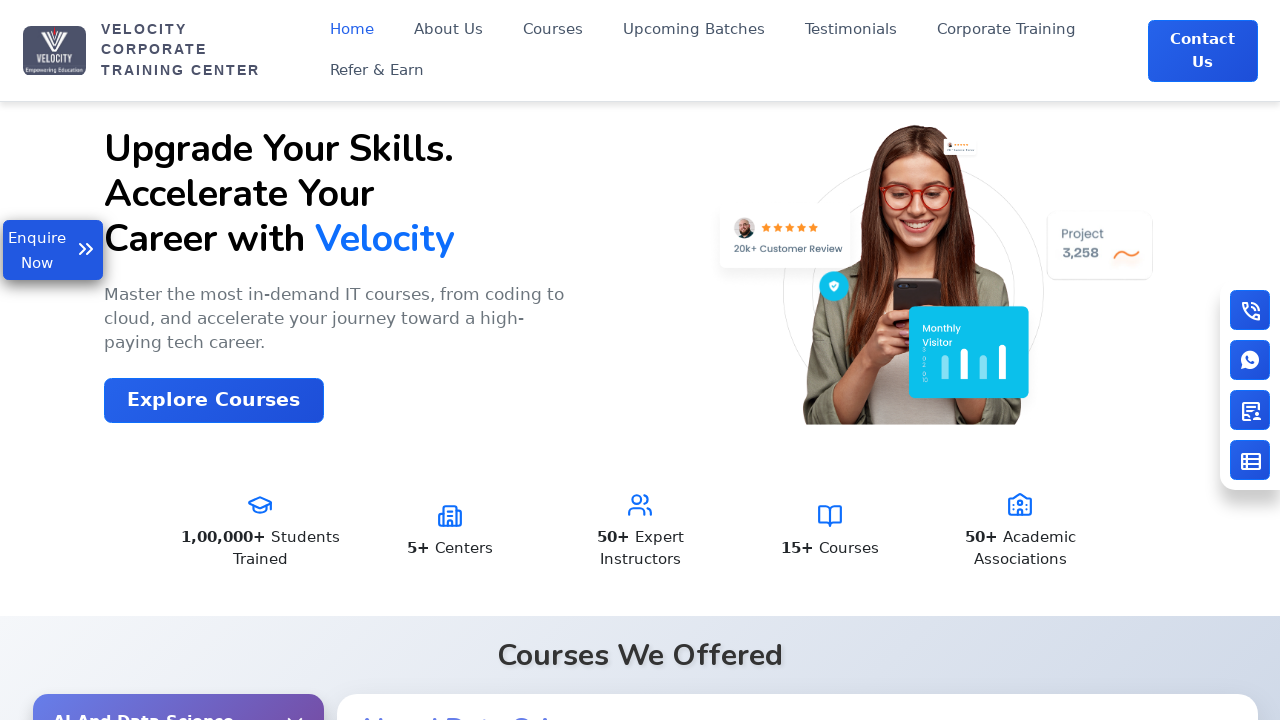

Scrolled right 90px and down 900px further
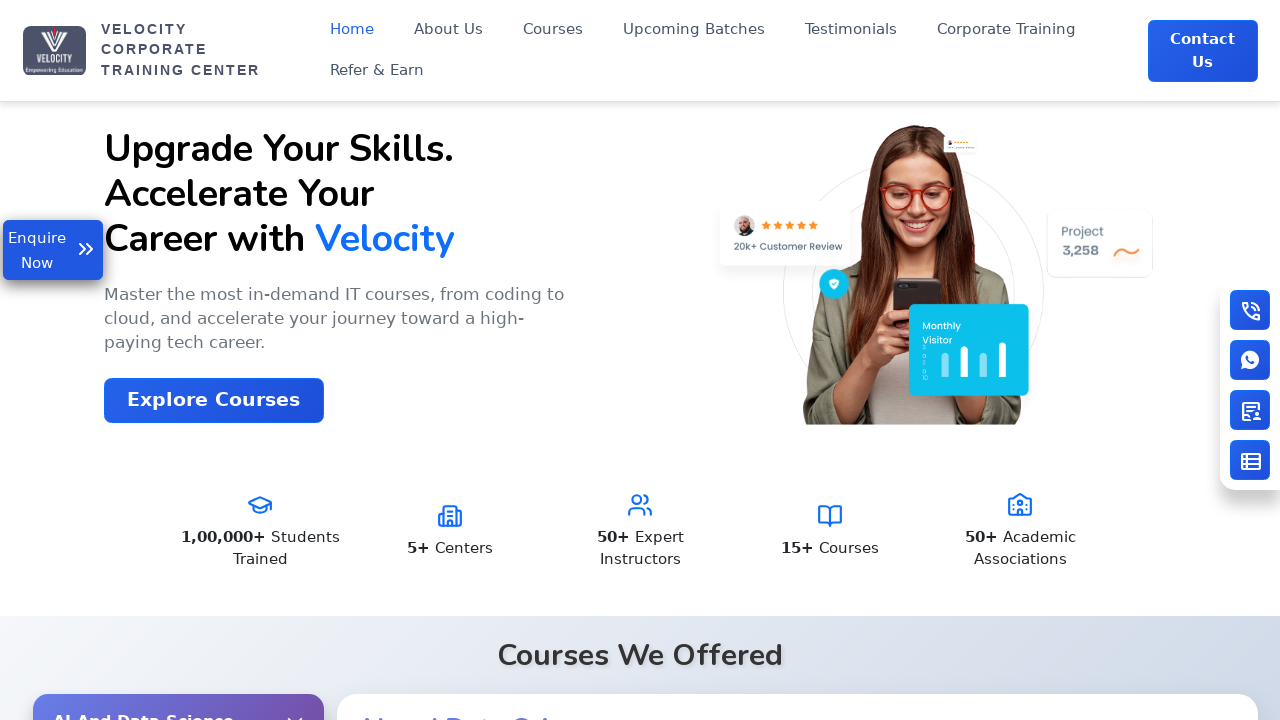

Waited 2 seconds after further scrolling
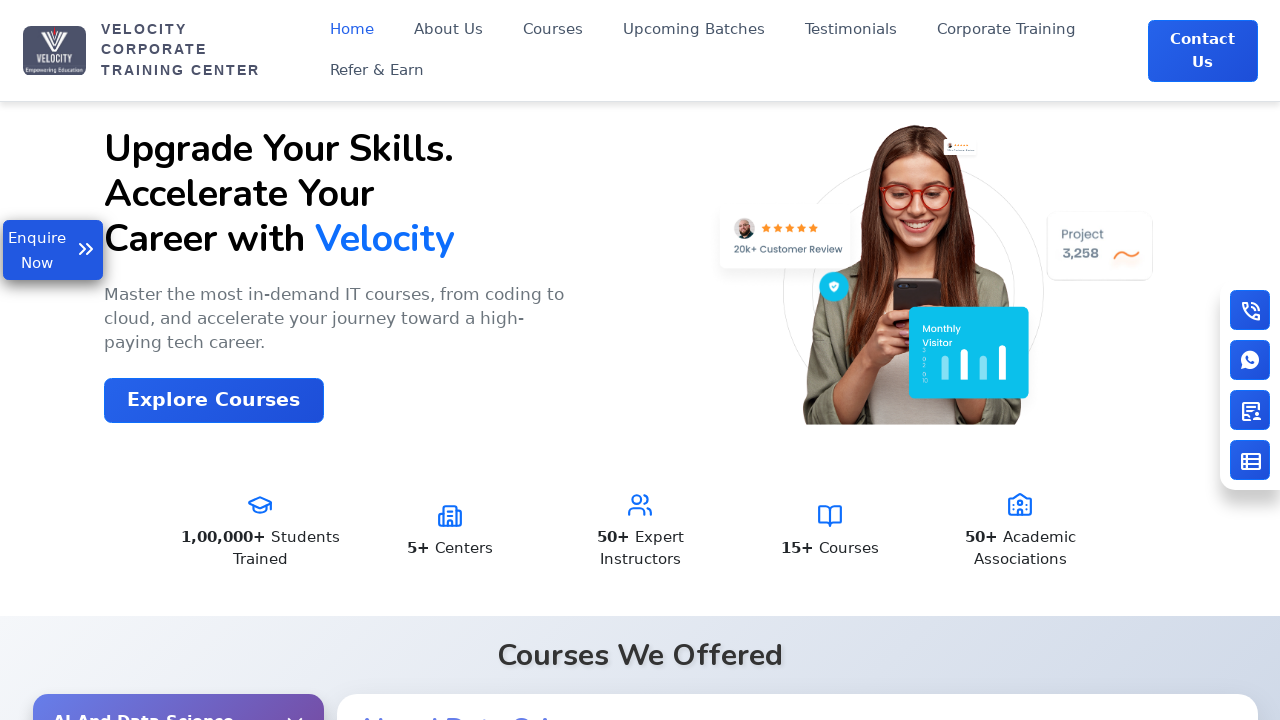

Scrolled left 90px and down 900px
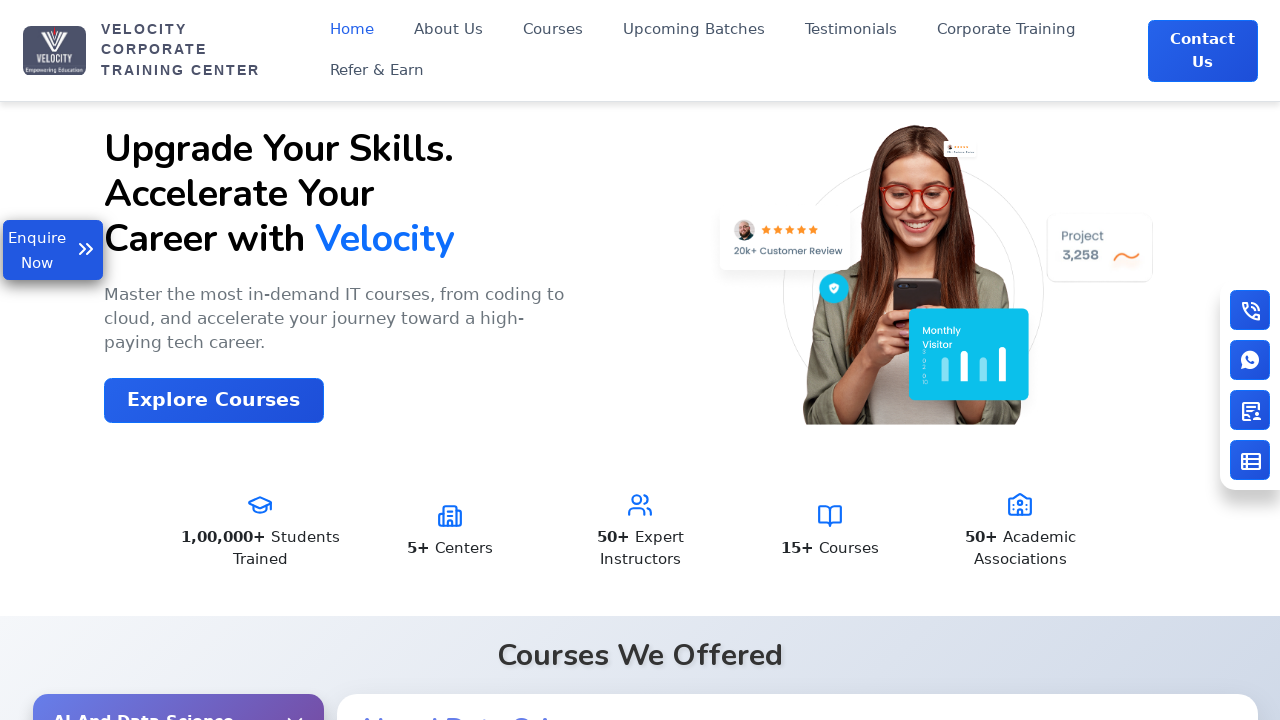

Waited 2 seconds after scrolling left and down
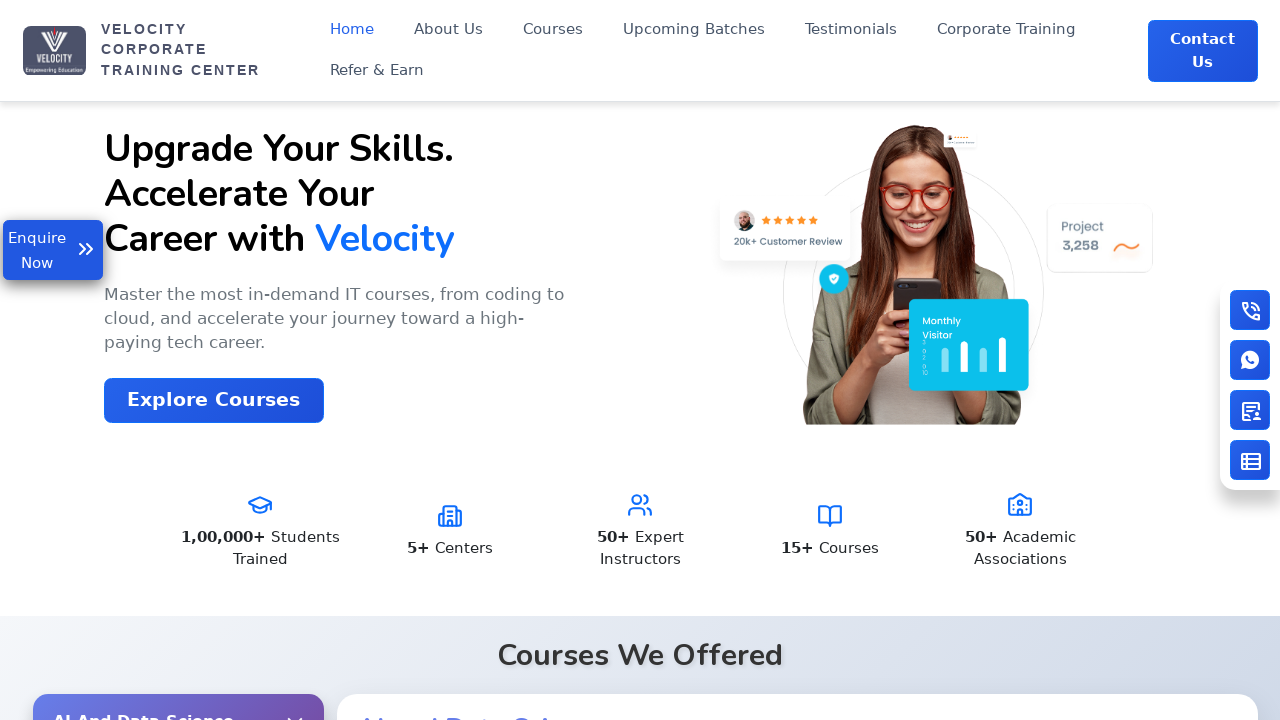

Scrolled left 90px and up 900px
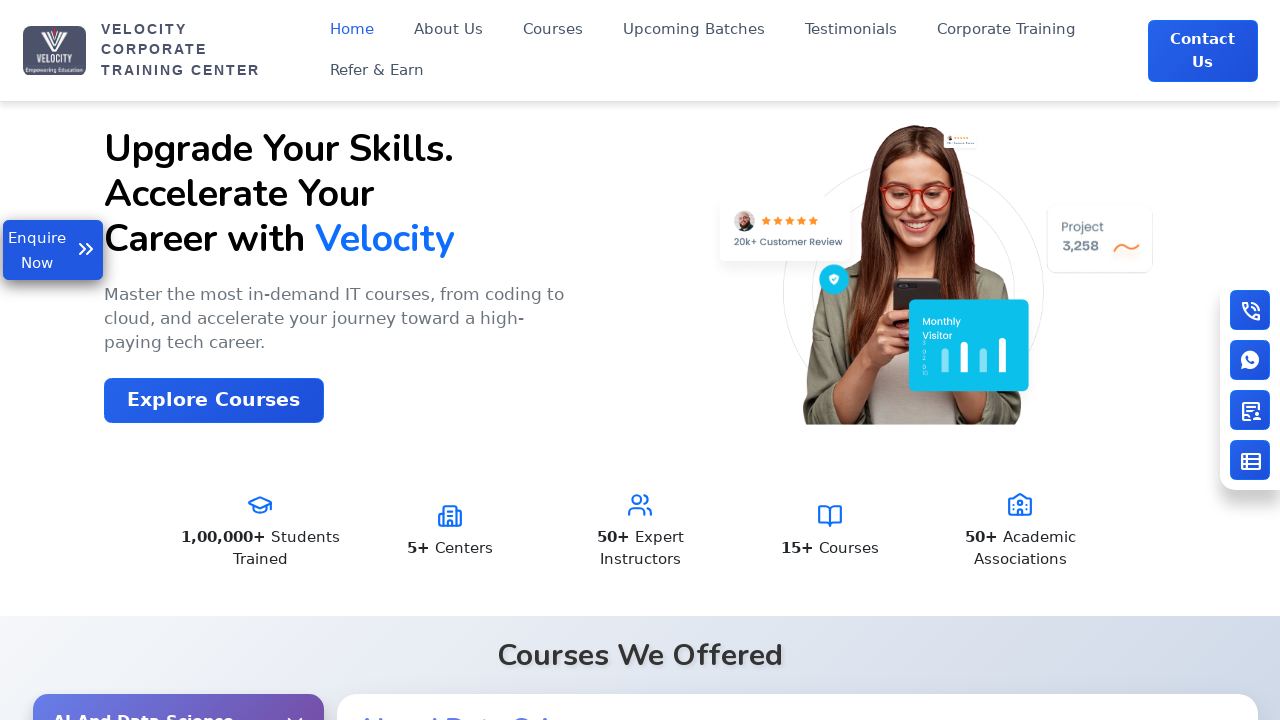

Waited 2 seconds after scrolling left and up
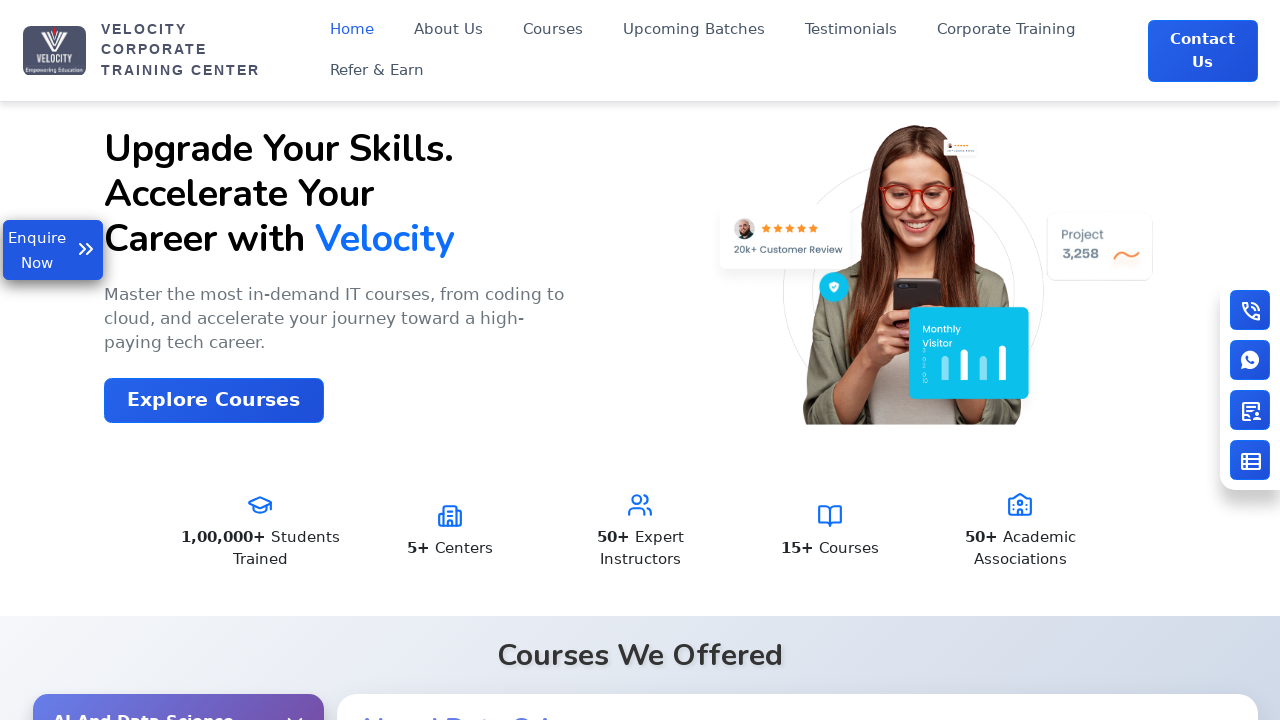

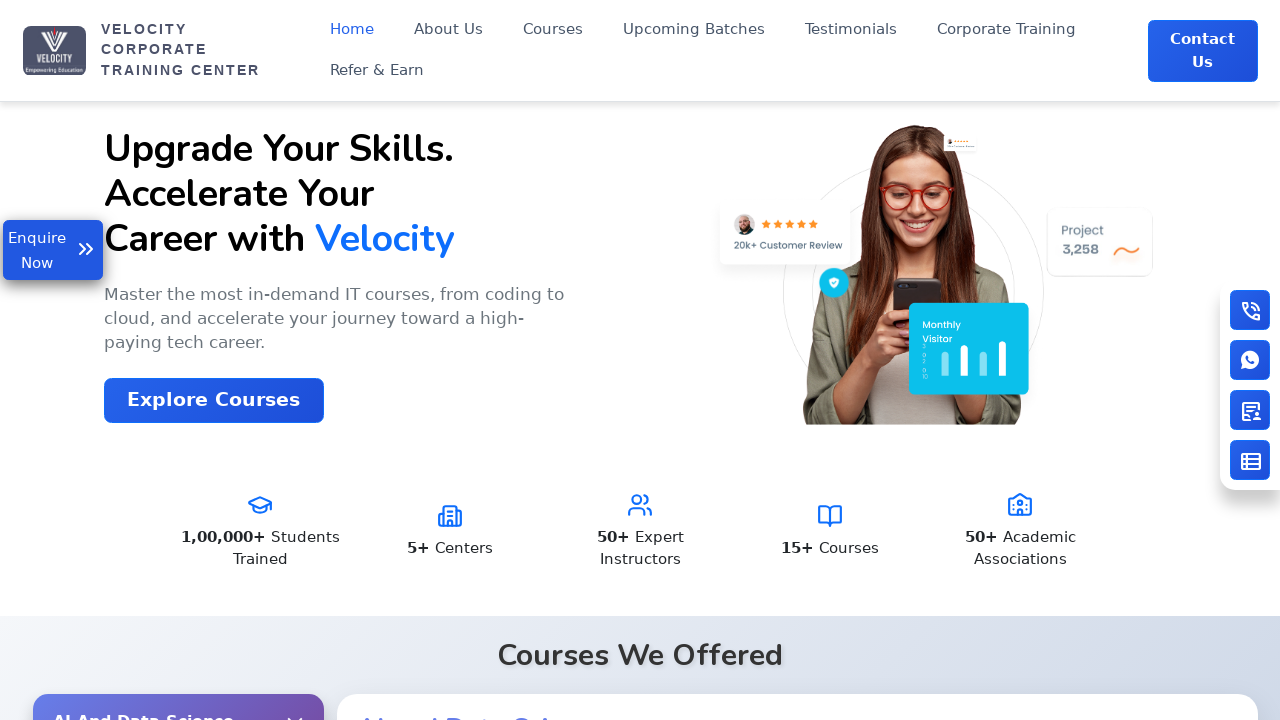